Tests language switching functionality by changing the language to Turkish and verifying the URL change

Starting URL: https://turborender.com/blog/

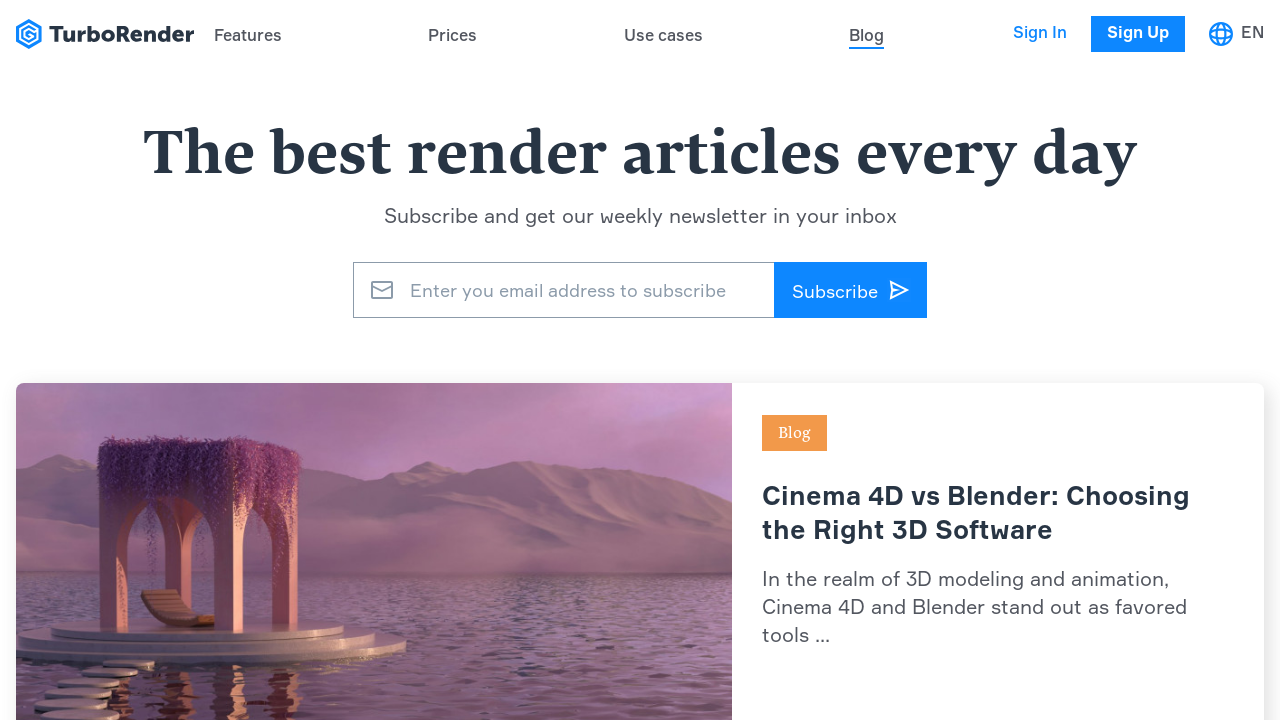

Clicked language selector at (1236, 34) on div.lang
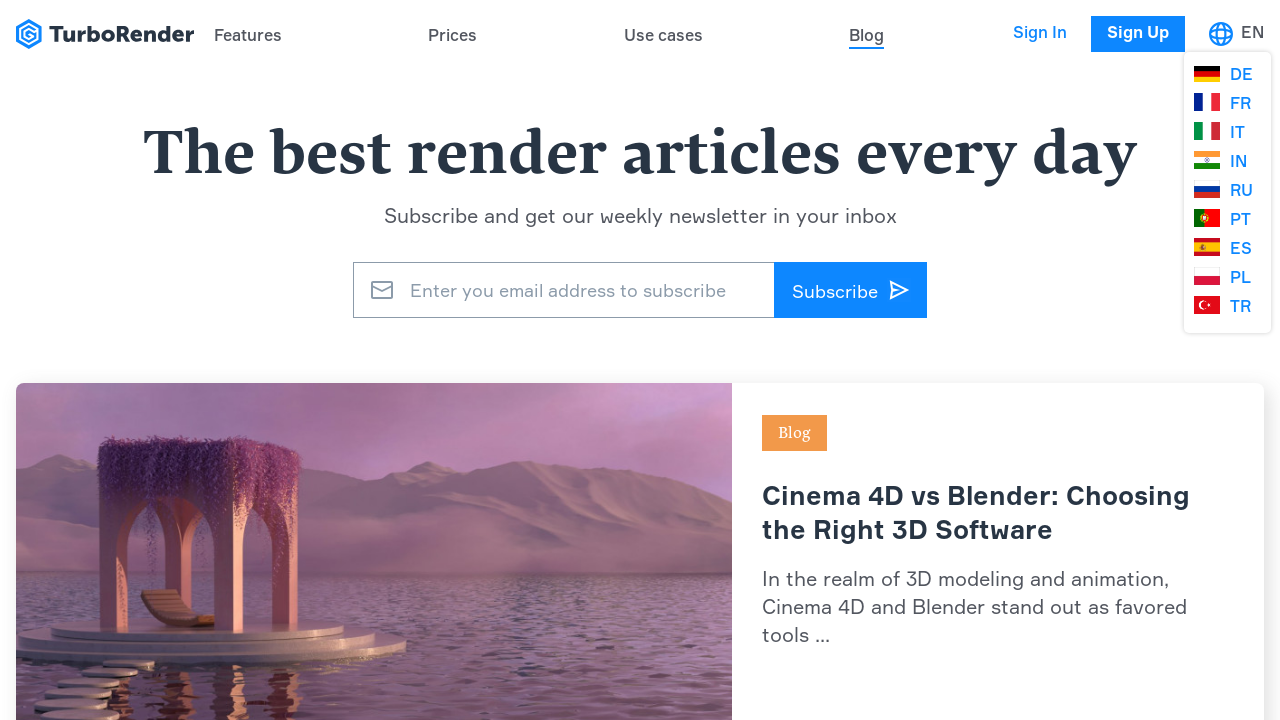

Selected Turkish language option at (1241, 308) on span:has-text('Tr')
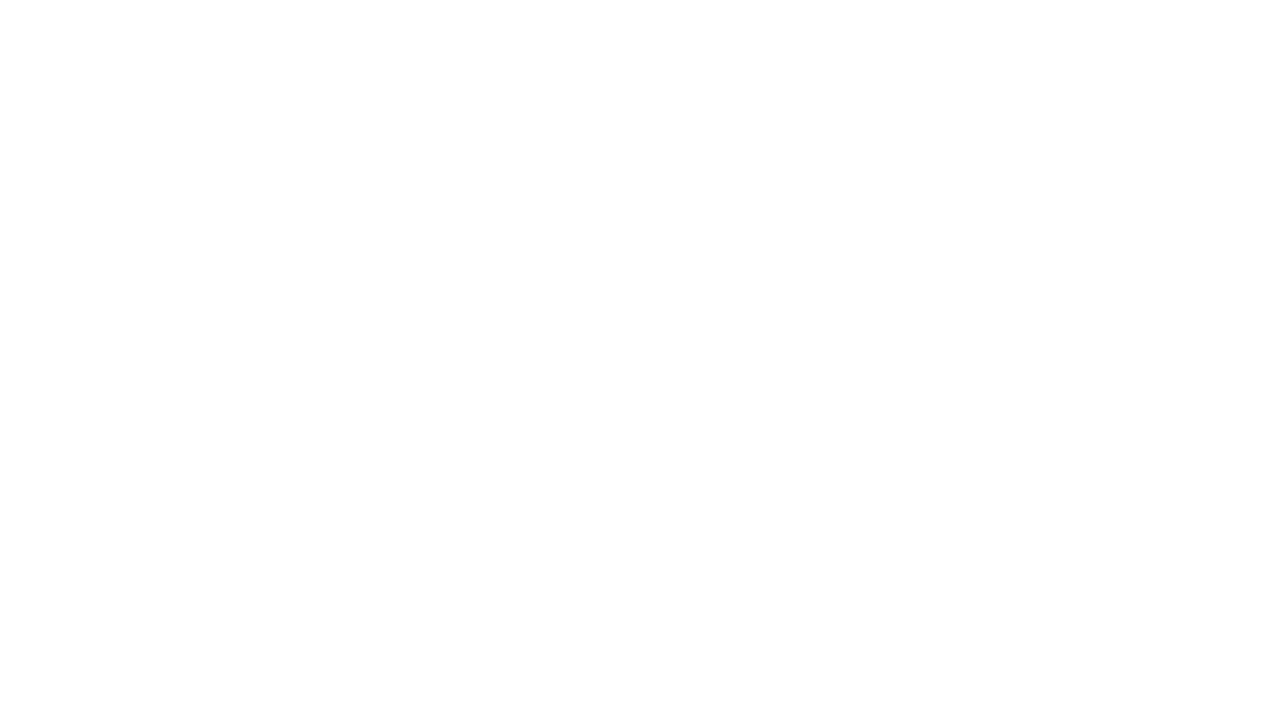

Verified URL does not contain French locale (fr/blog/)
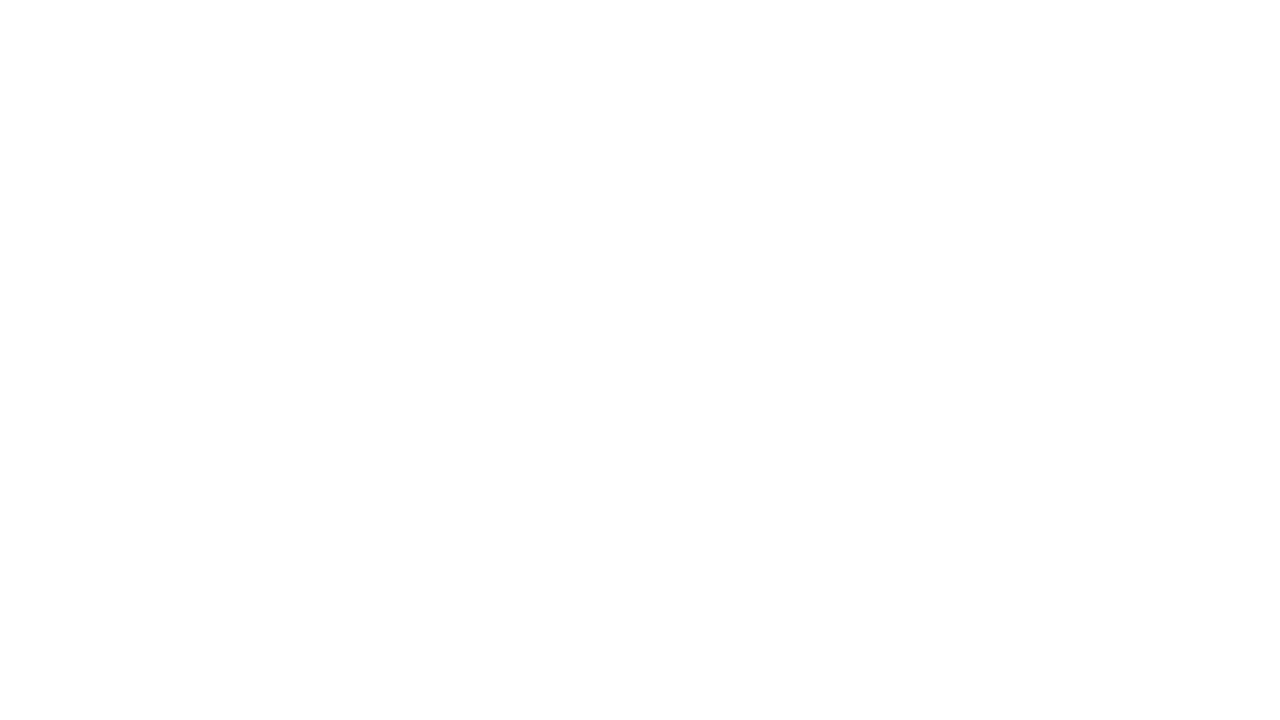

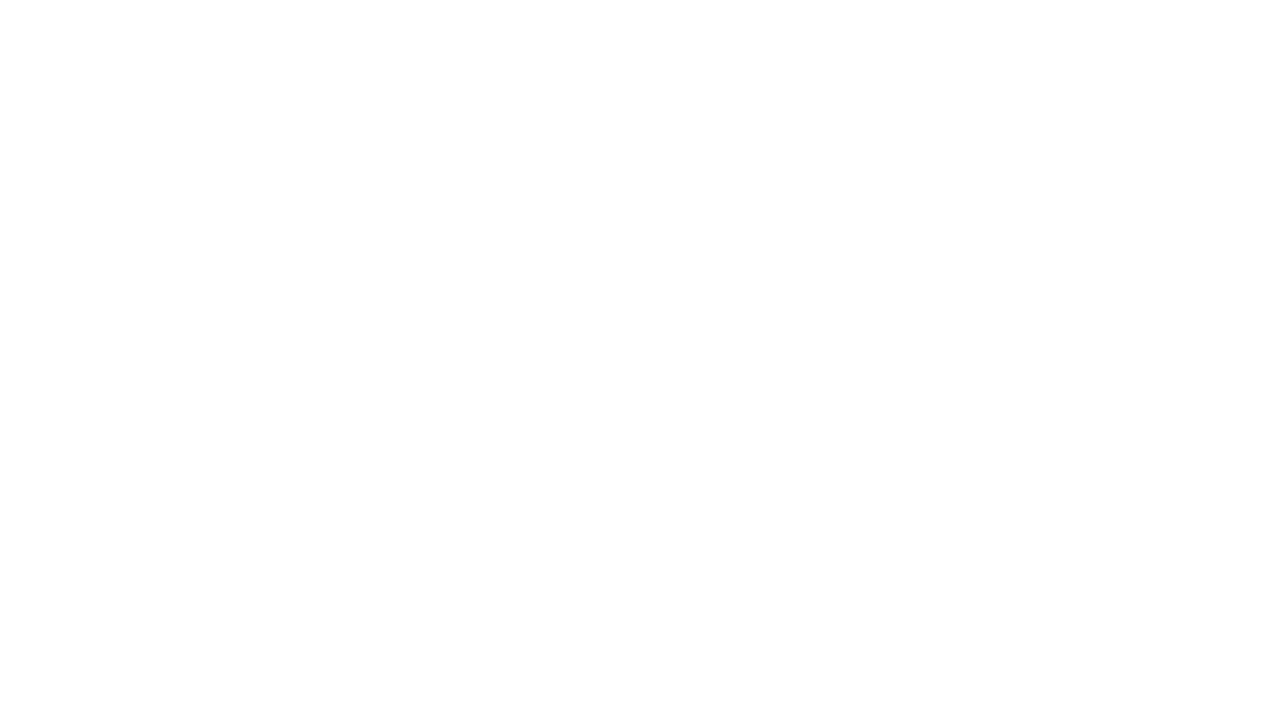